Navigates to Mercari Japan search results page and verifies that product listings are displayed

Starting URL: https://jp.mercari.com/search?keyword=laptop&status=on_sale

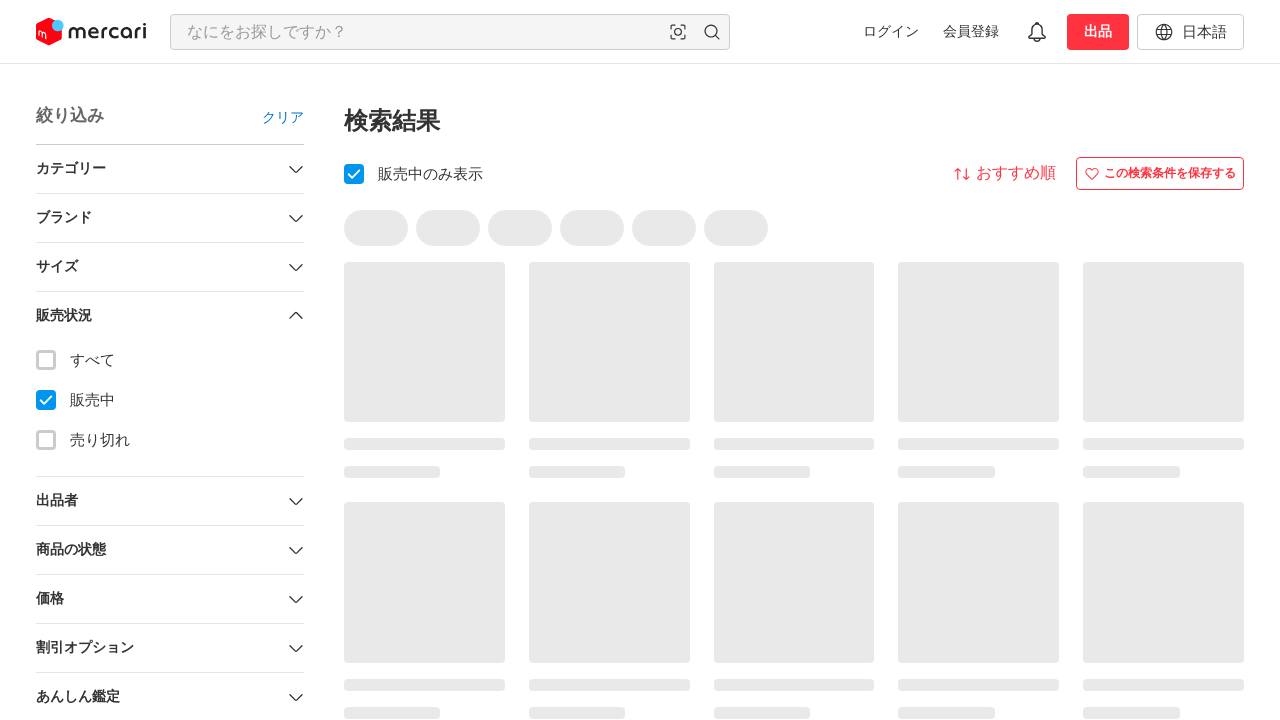

Waited for product listings to load on Mercari Japan search results page
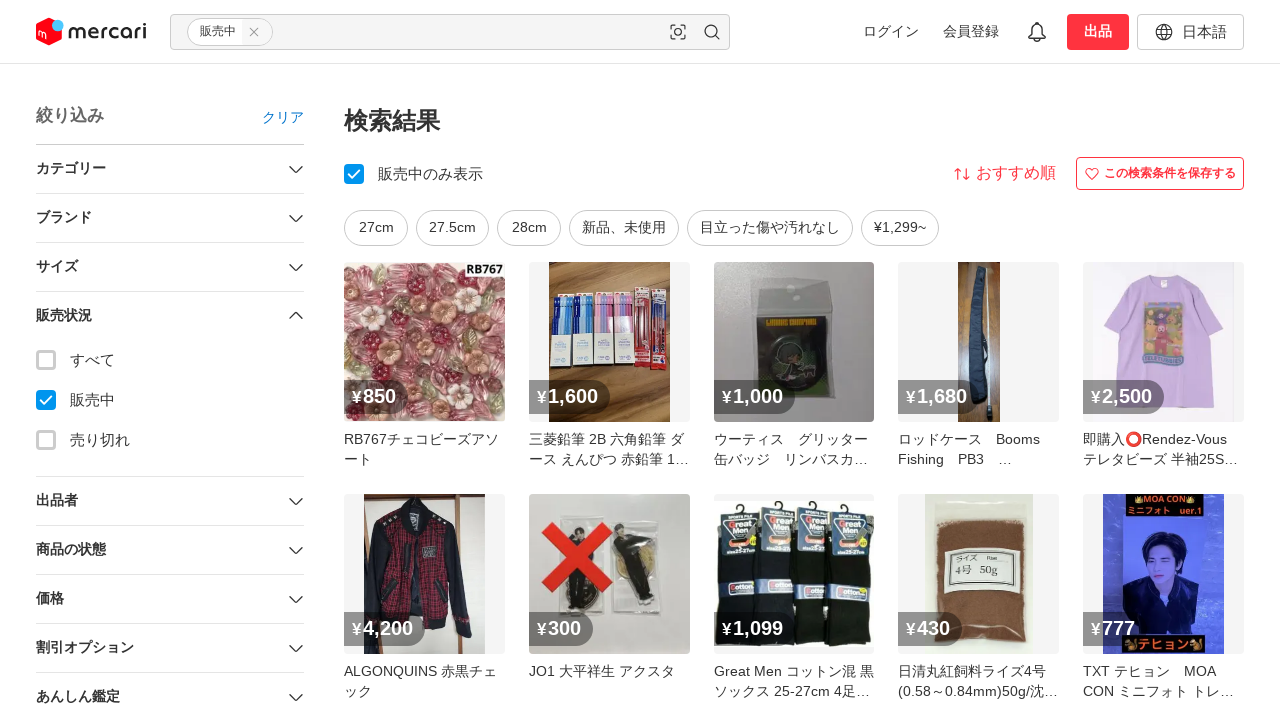

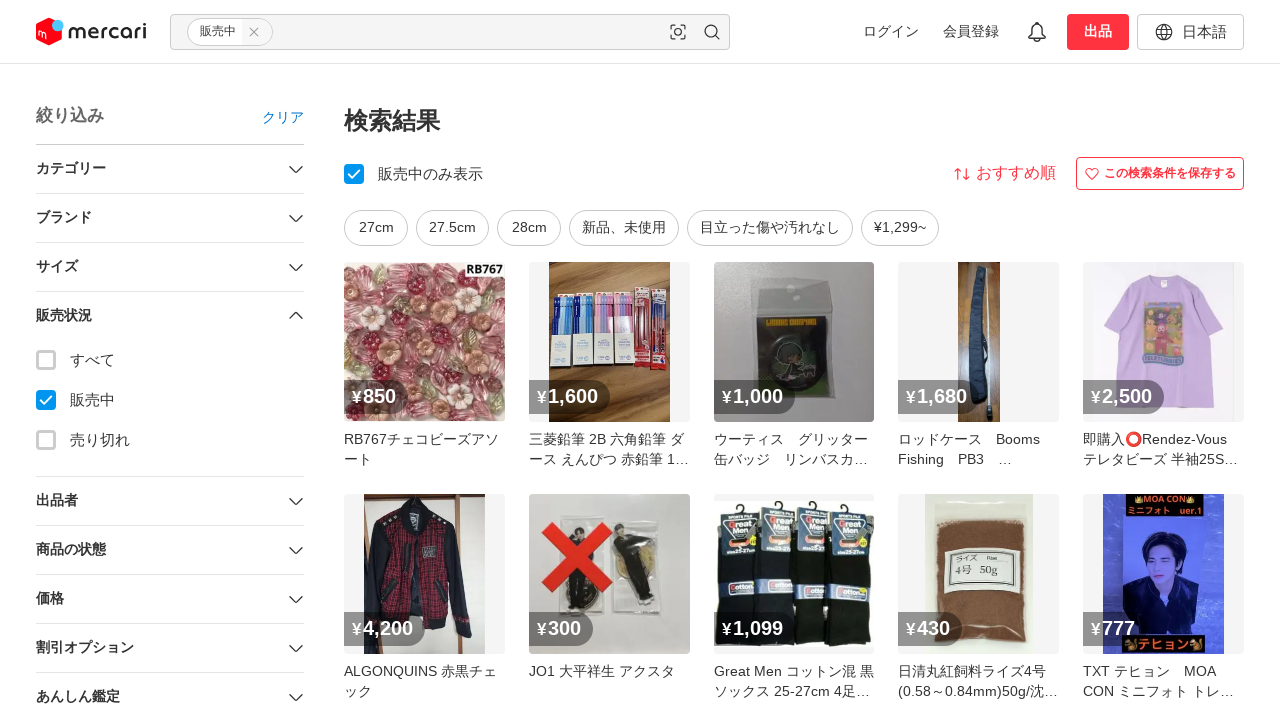